Navigates to the Python.org homepage and verifies that the events widget section loads with event dates and event links displayed.

Starting URL: https://www.python.org/

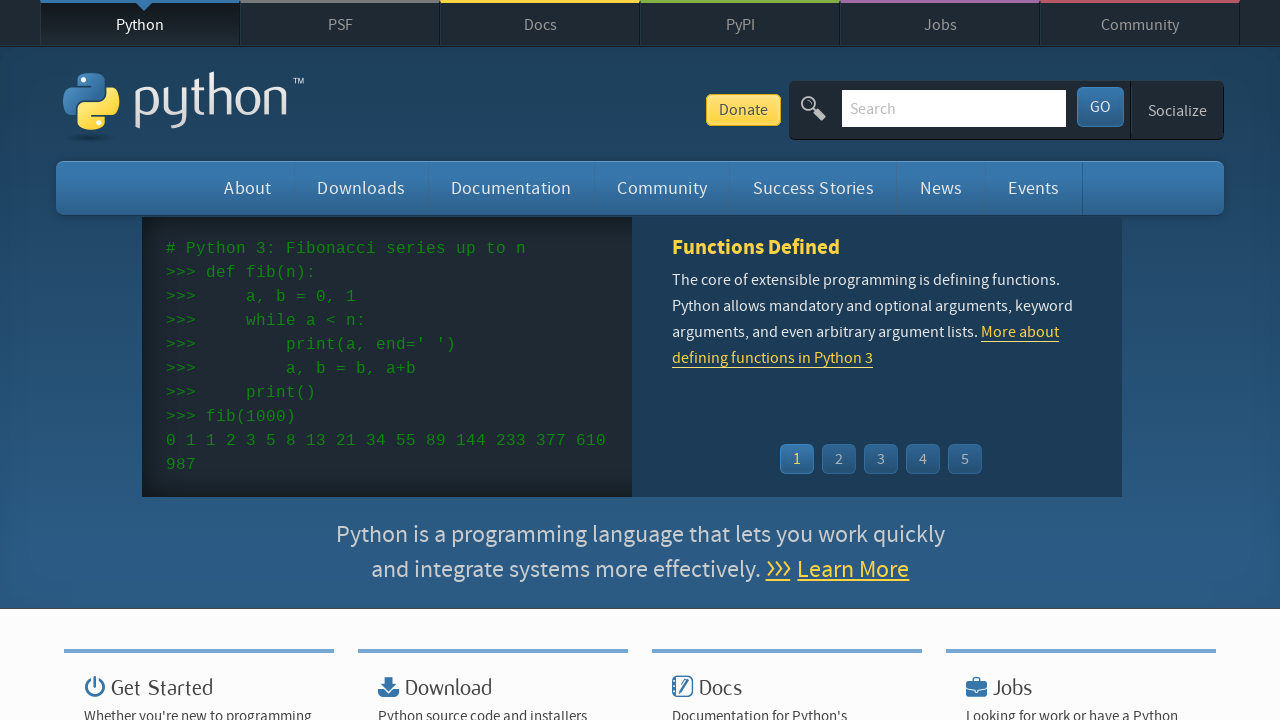

Navigated to Python.org homepage
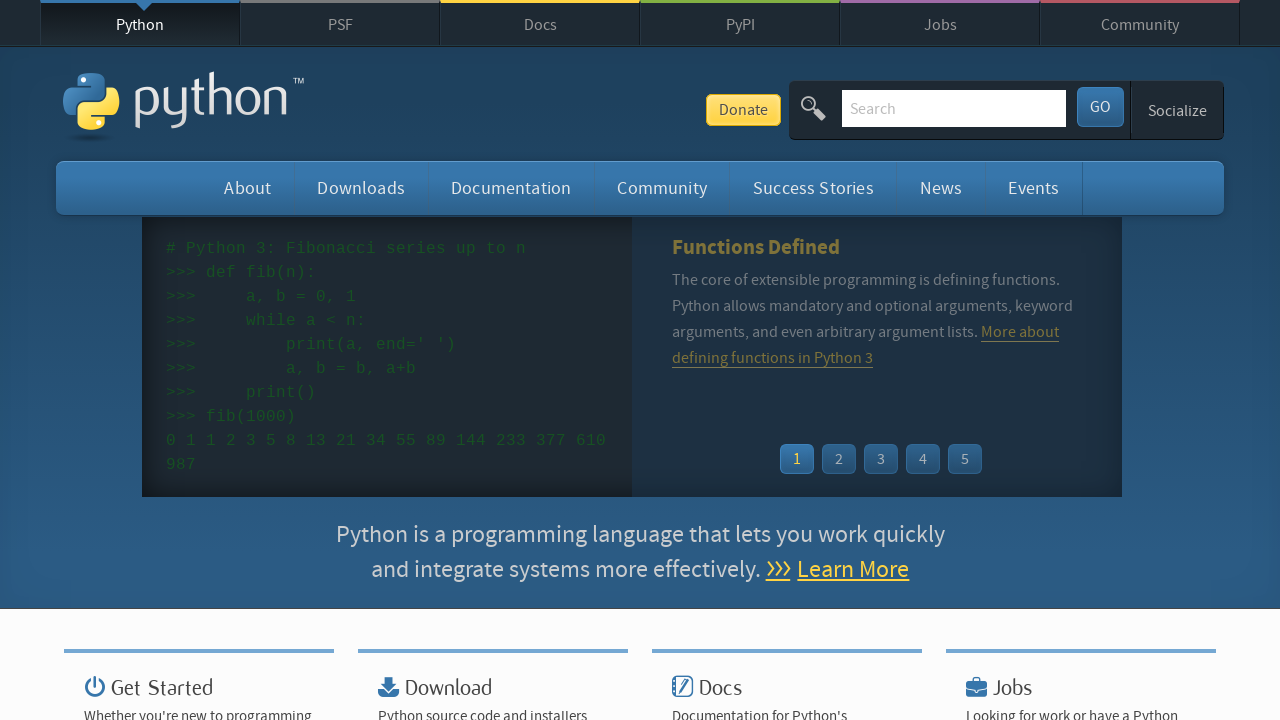

Events widget section loaded
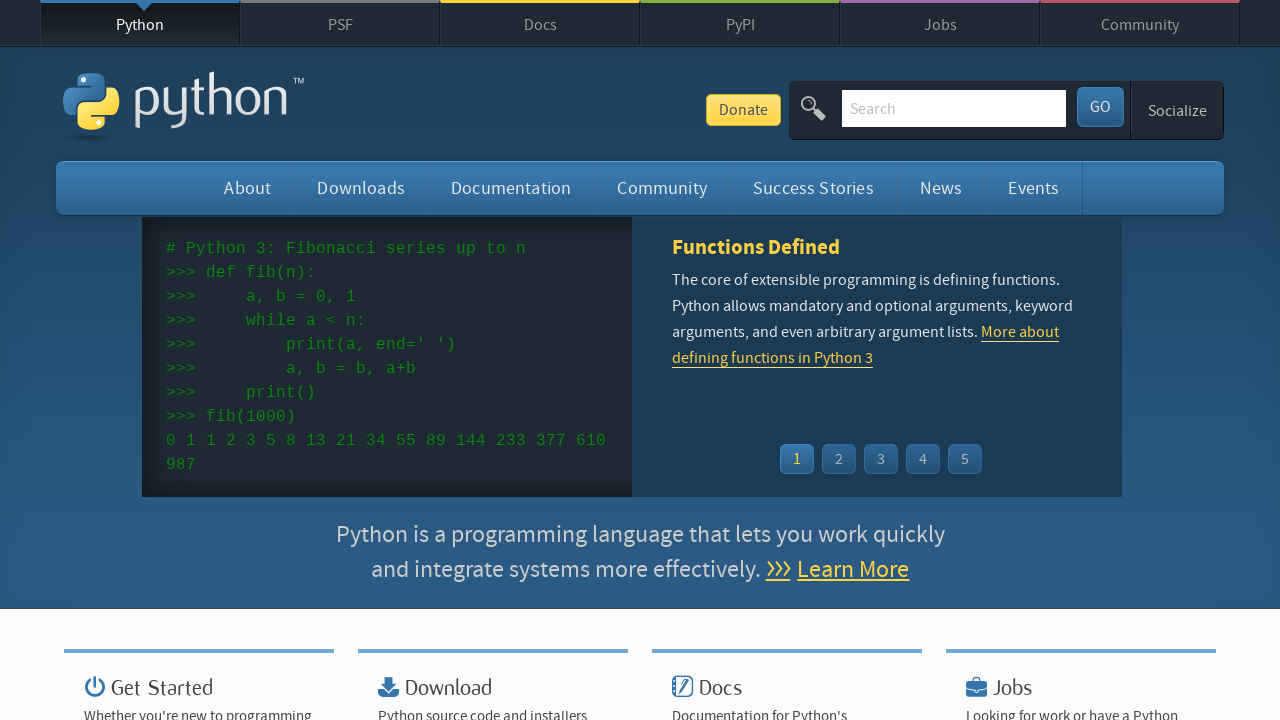

Event dates verified and present
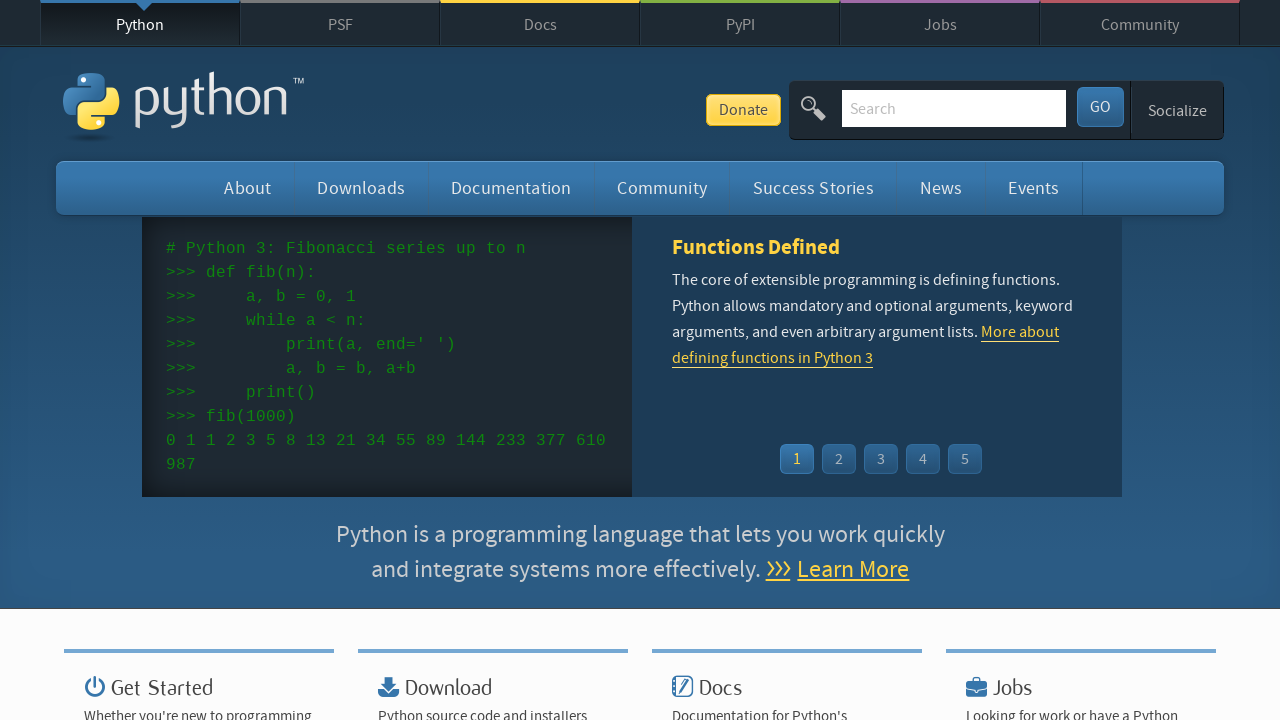

Event links verified and present
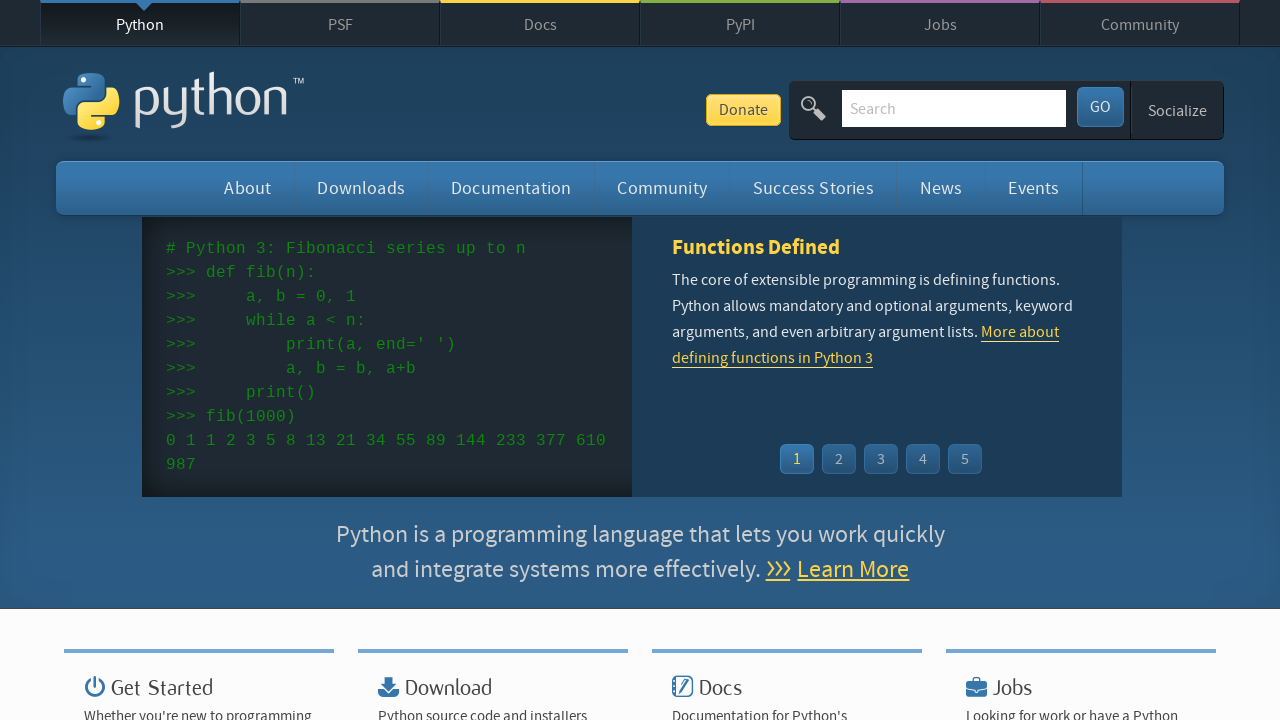

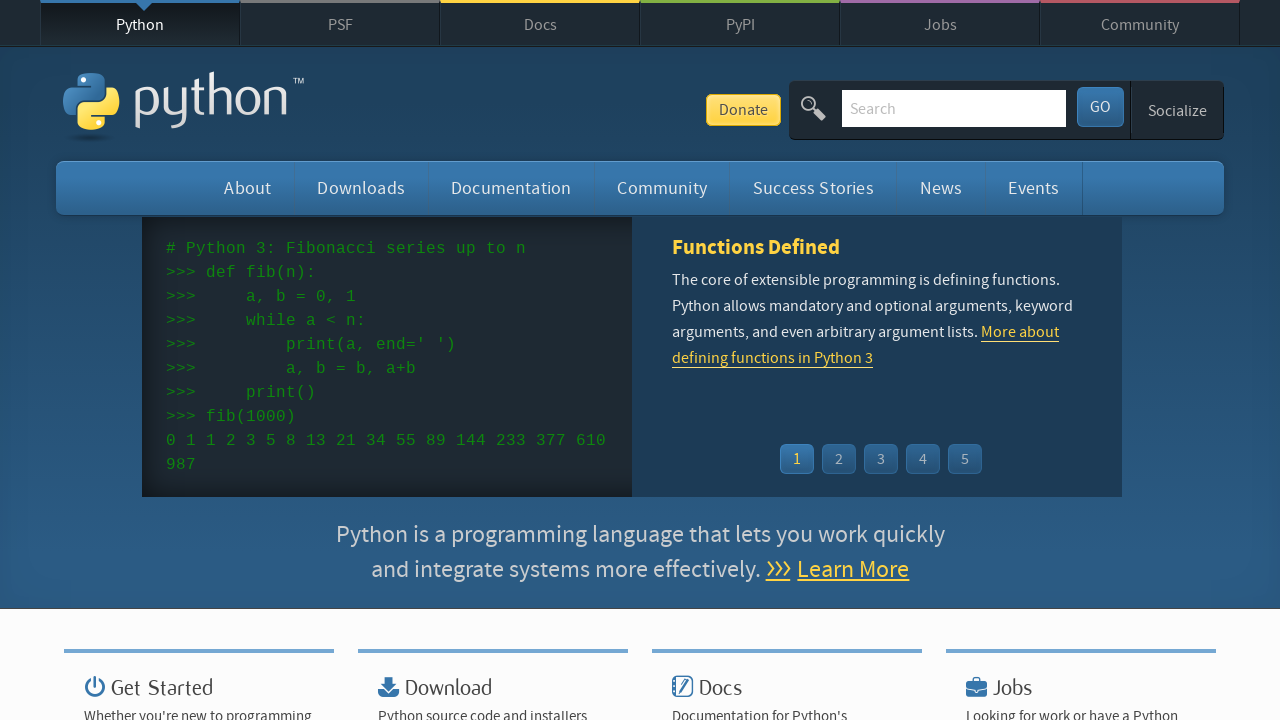